Tests the search functionality by searching for "phone" and verifying that search results are returned (not zero products found)

Starting URL: https://www.testotomasyonu.com

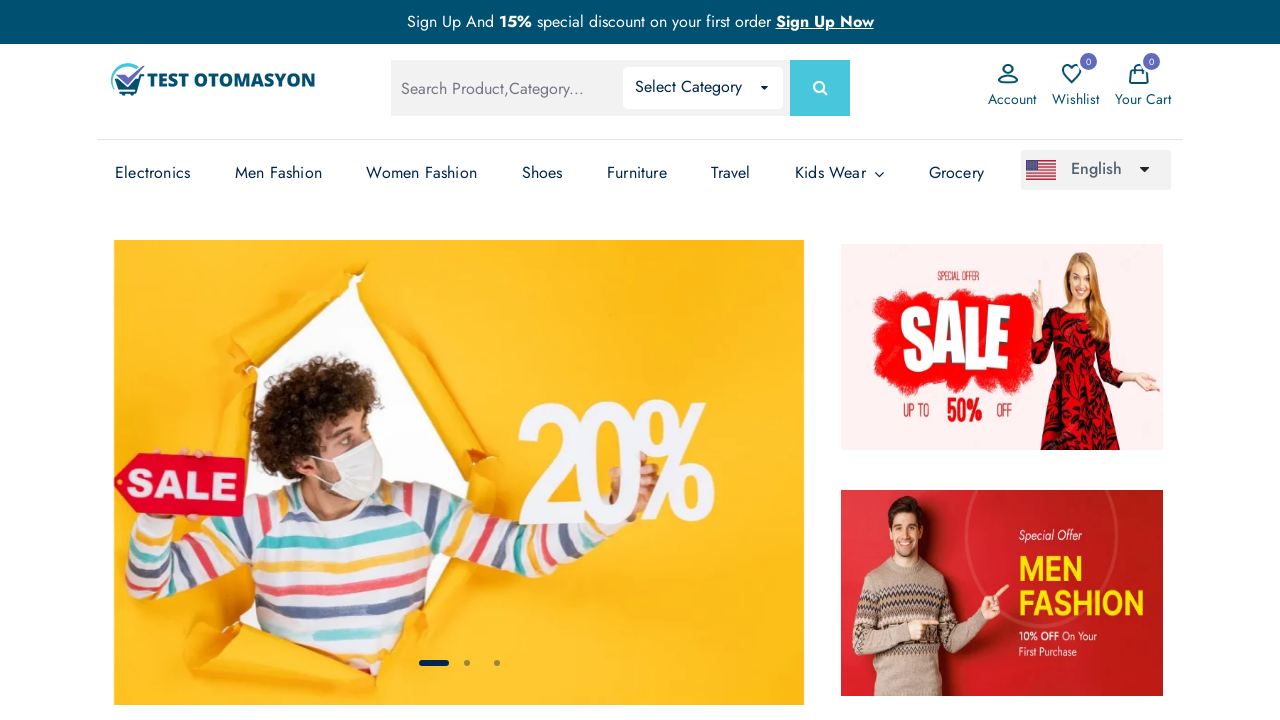

Filled search box with 'phone' on #global-search
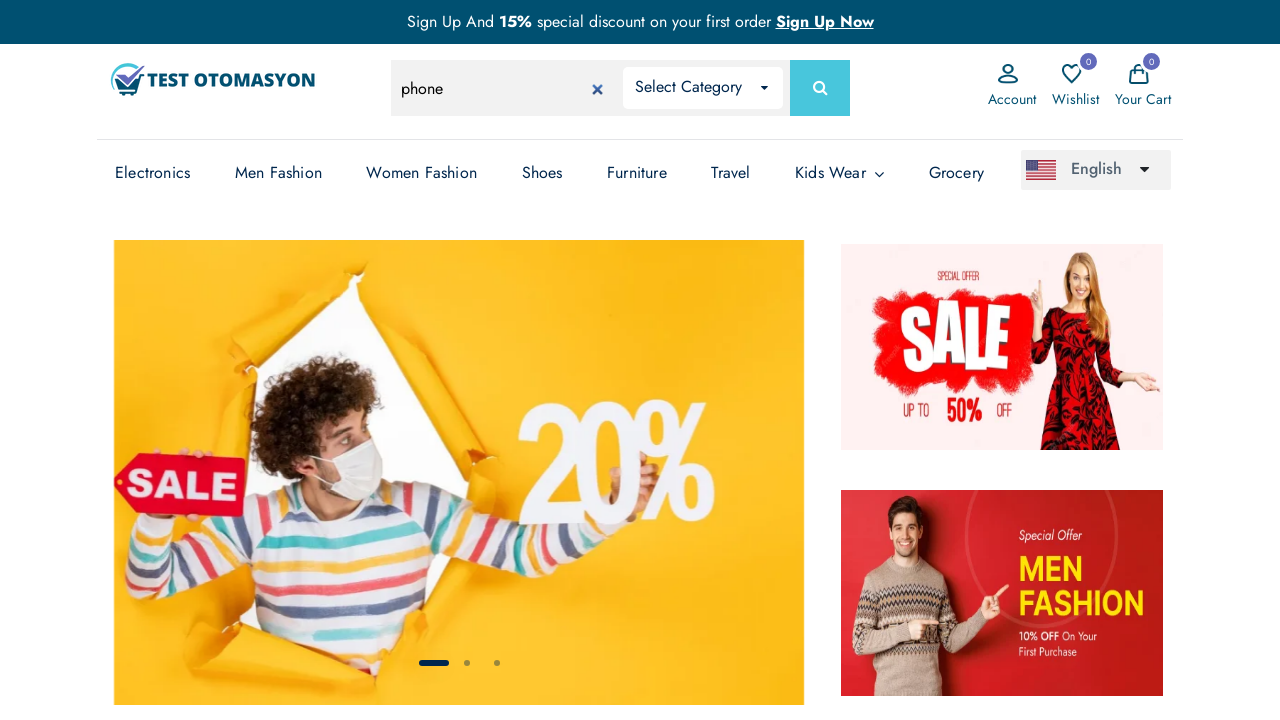

Pressed Enter to submit search for 'phone' on #global-search
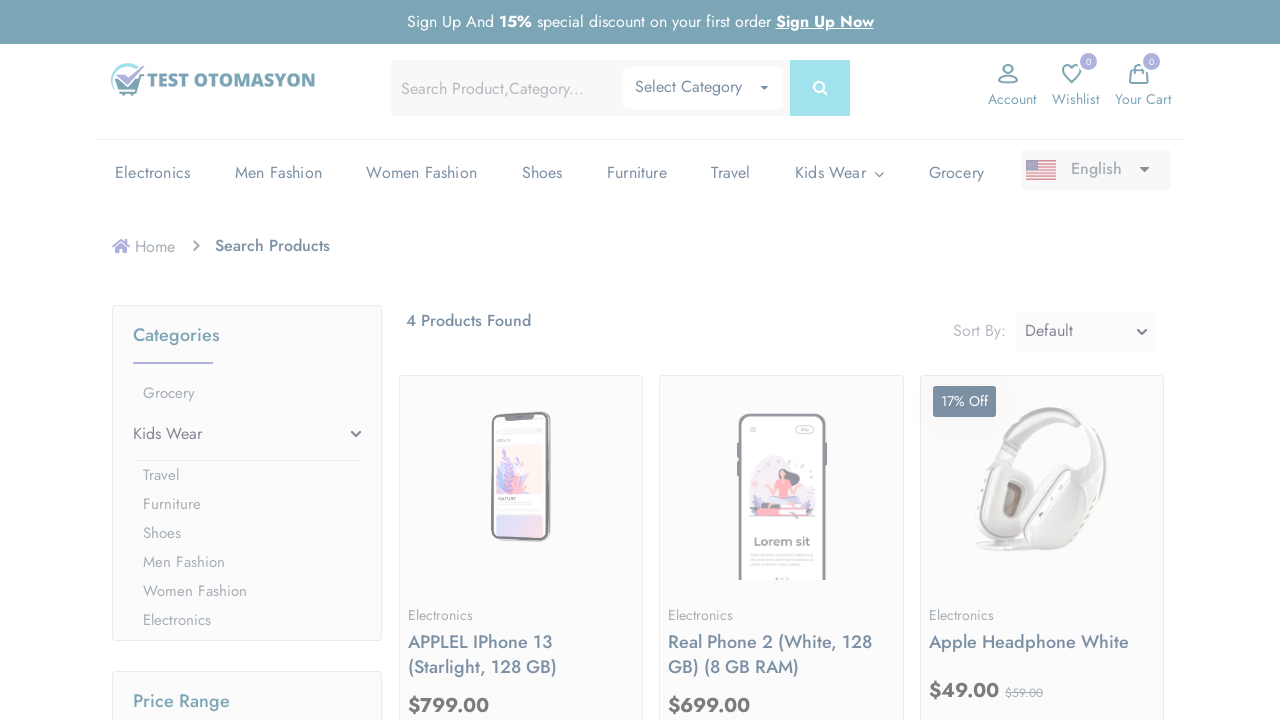

Search results loaded with product count displayed
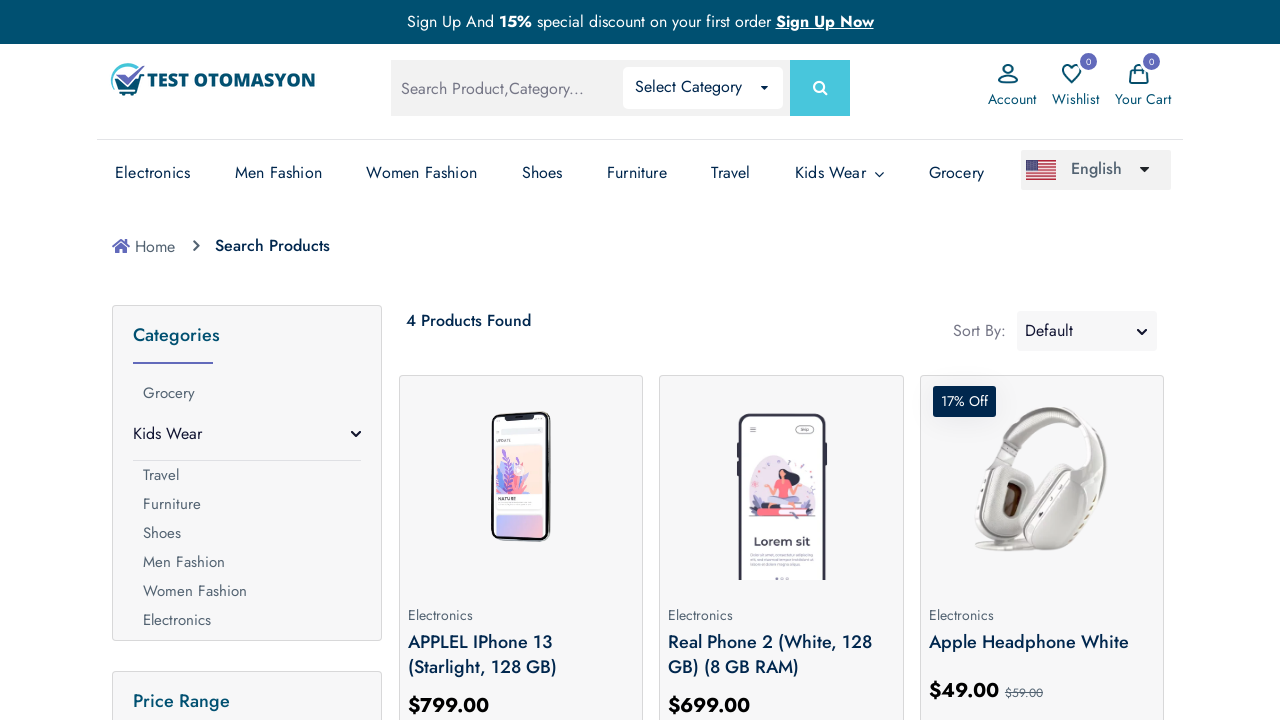

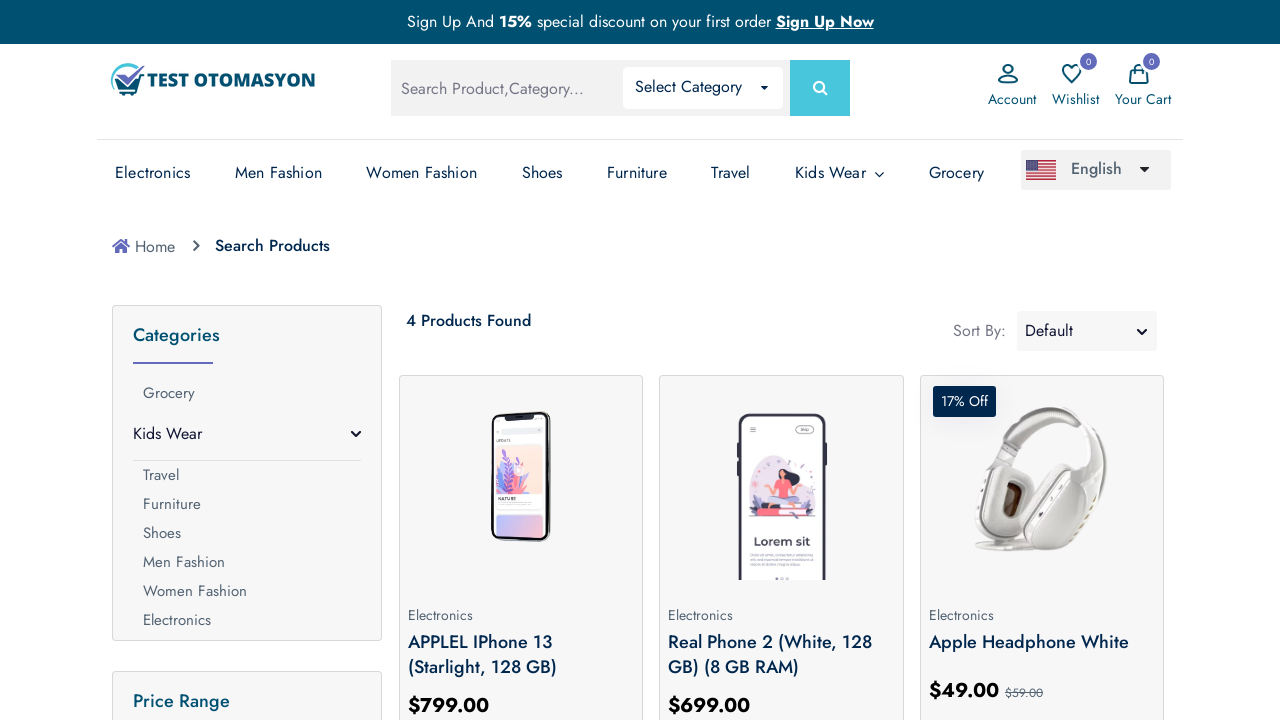